Tests drag and drop functionality by dragging an element to a drop target

Starting URL: https://www.qa-practice.com/elements/dragndrop/boxes

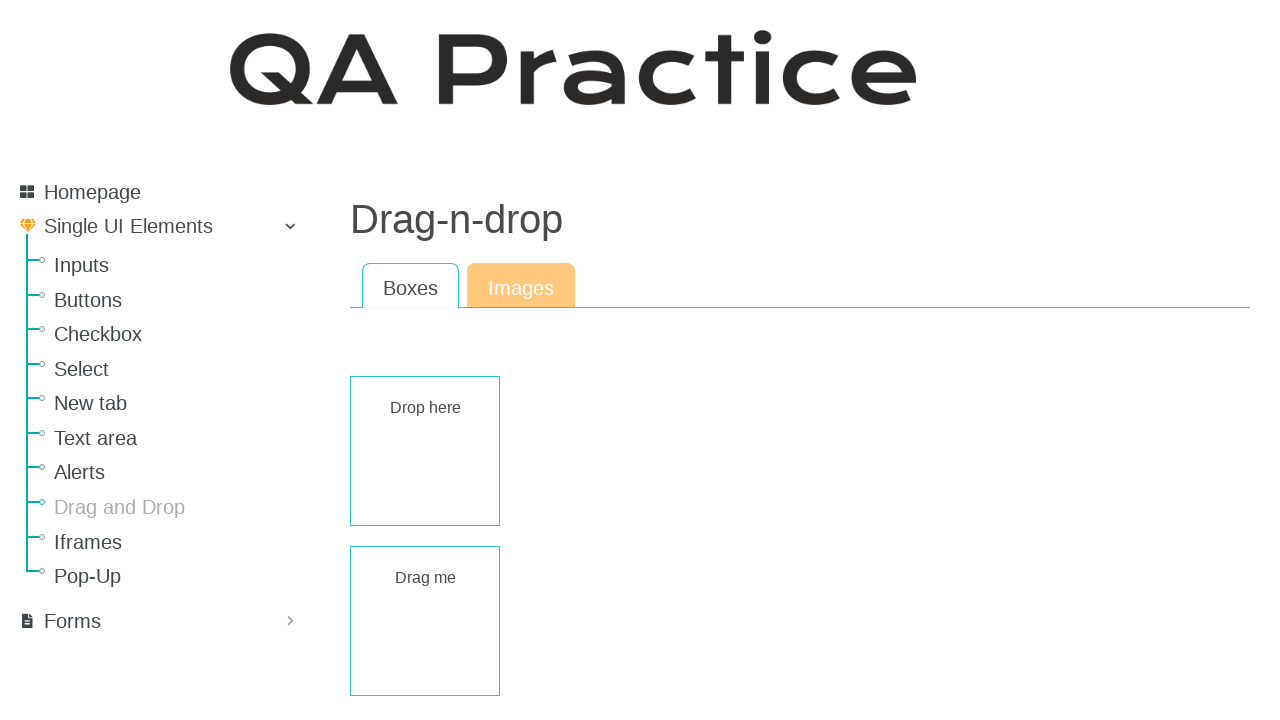

Located draggable element with id 'rect-draggable'
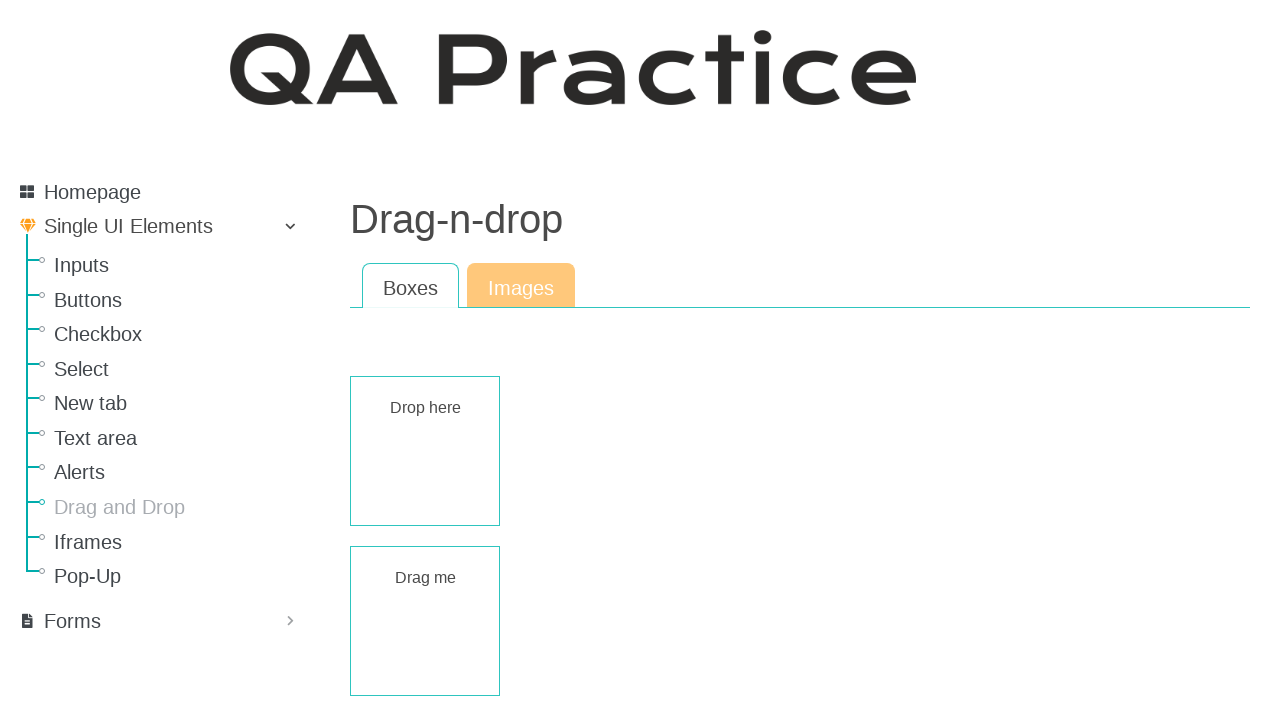

Located droppable target element with id 'rect-droppable'
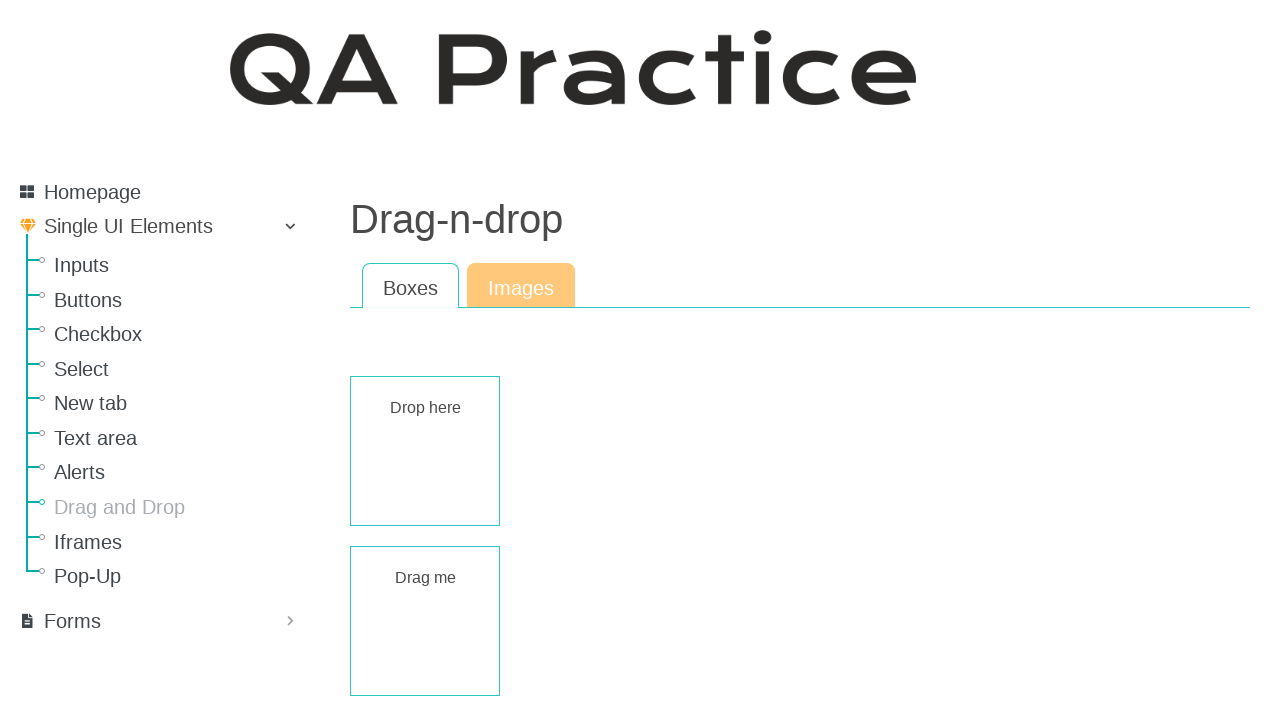

Dragged element to drop target - drag and drop action completed at (425, 451)
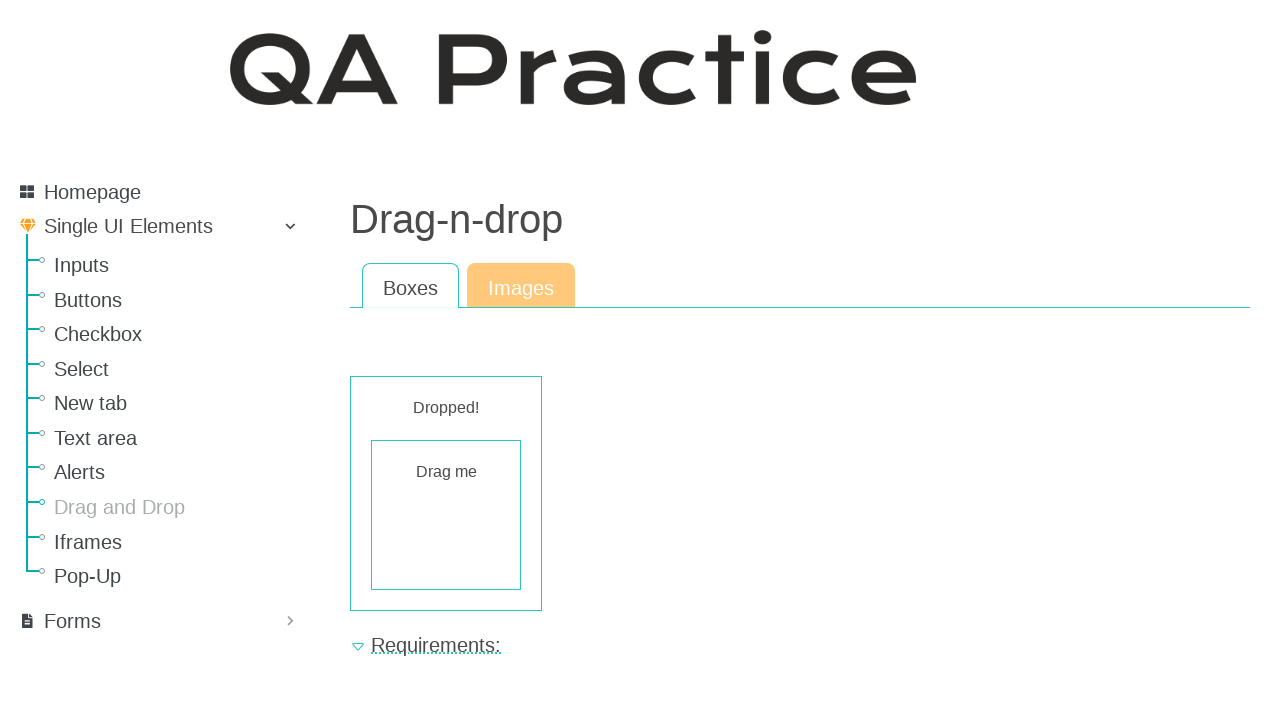

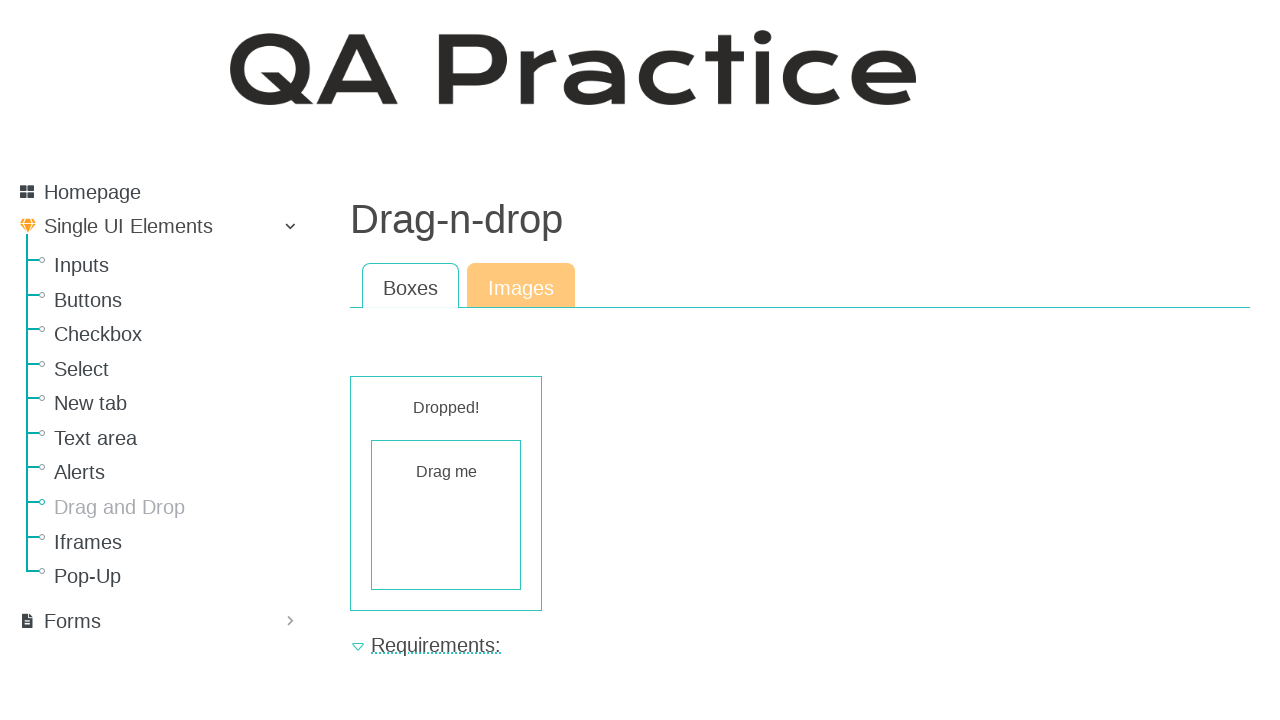